Tests the text box form on DemoQA by filling in the username and email fields with randomly generated values

Starting URL: https://demoqa.com/text-box

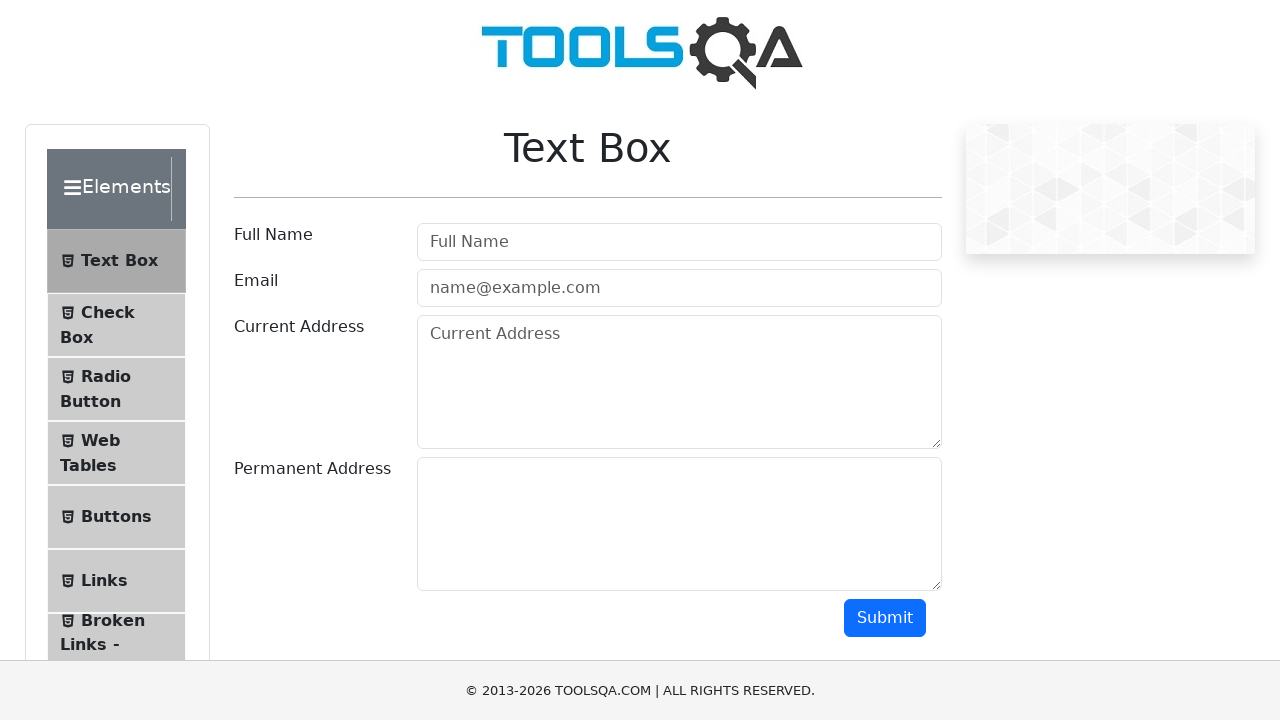

Filled username field with 'Marcus' on #userName
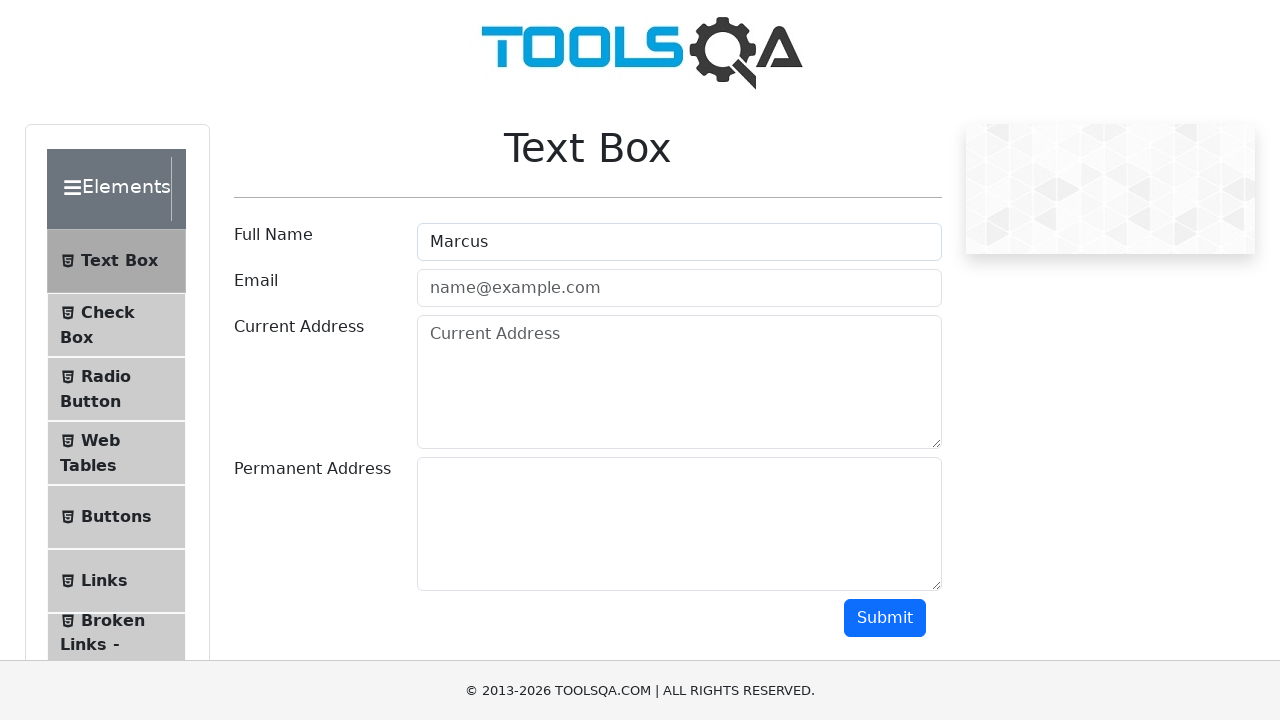

Filled email field with 'marcus.thompson@example.com' on #userEmail
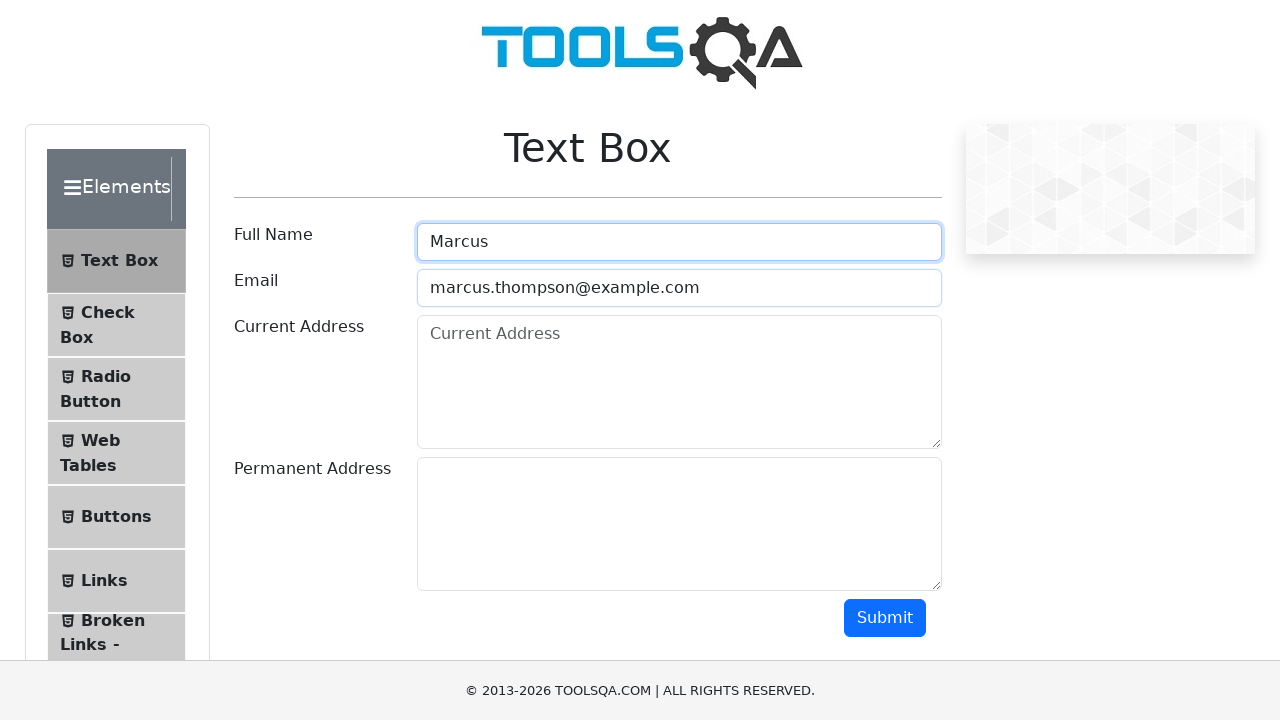

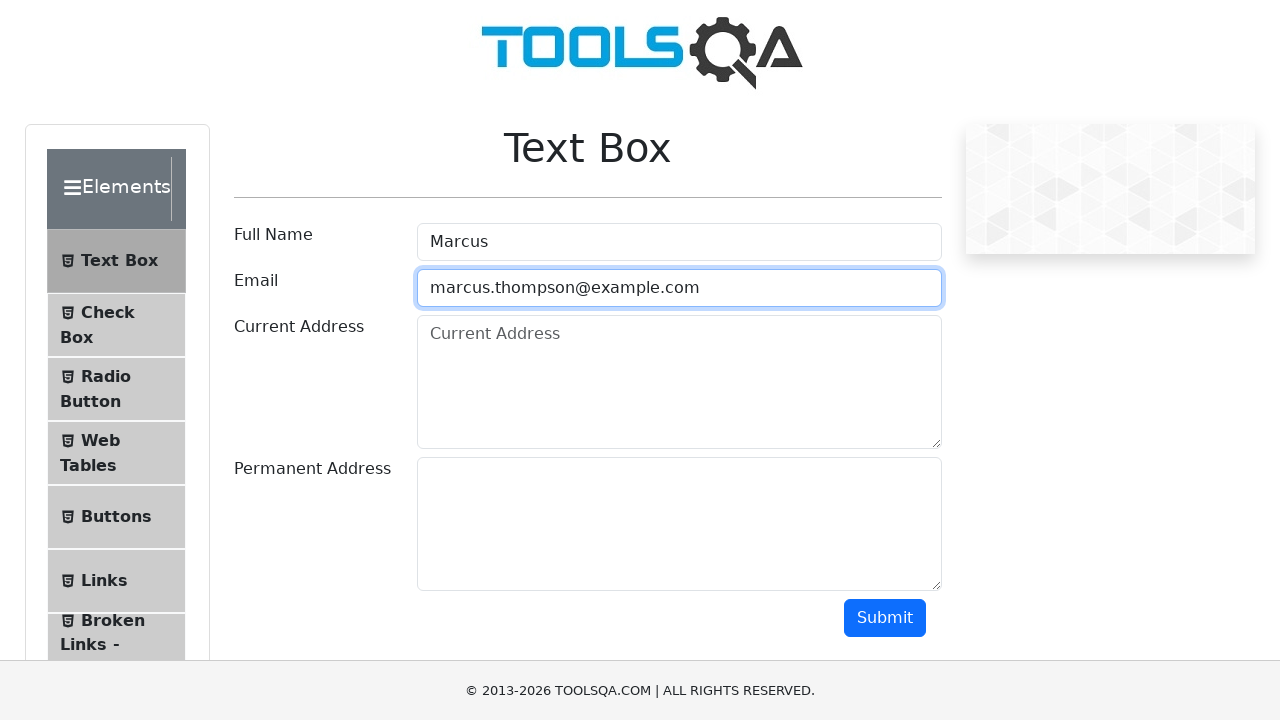